Tests scrolling to various elements on a Yahoo Japan weather page and typing text into a search field. The script scrolls to the 2-day index section, today's pinpoint forecast, and then interacts with a search text input.

Starting URL: https://weather.yahoo.co.jp/weather/13/4410/13102.html

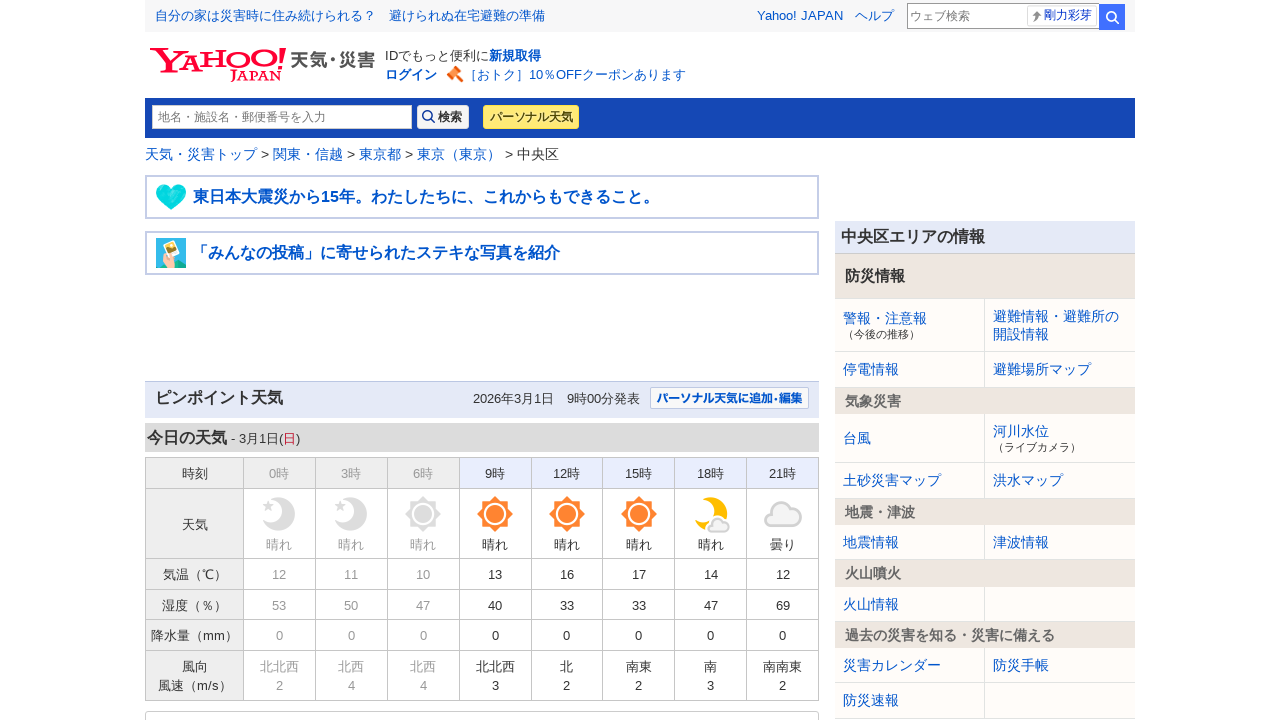

Scrolled to 2-day index section
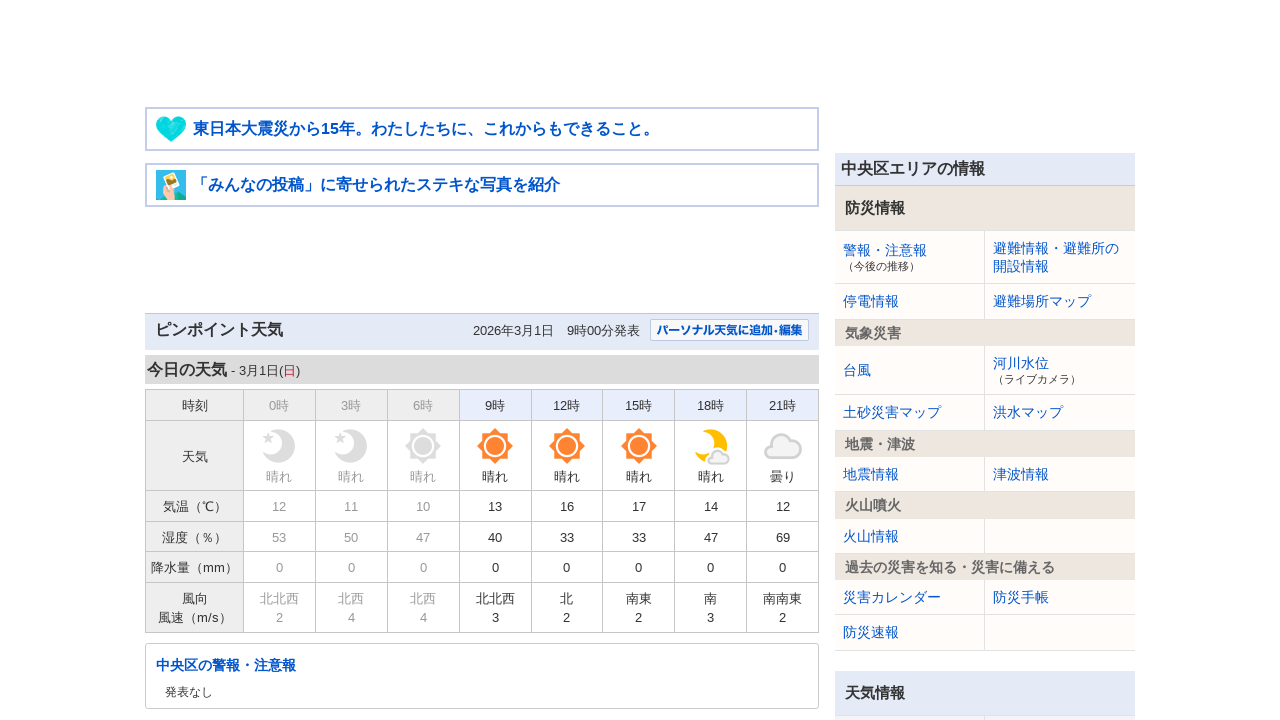

Waited 2 seconds for 2-day index section to settle
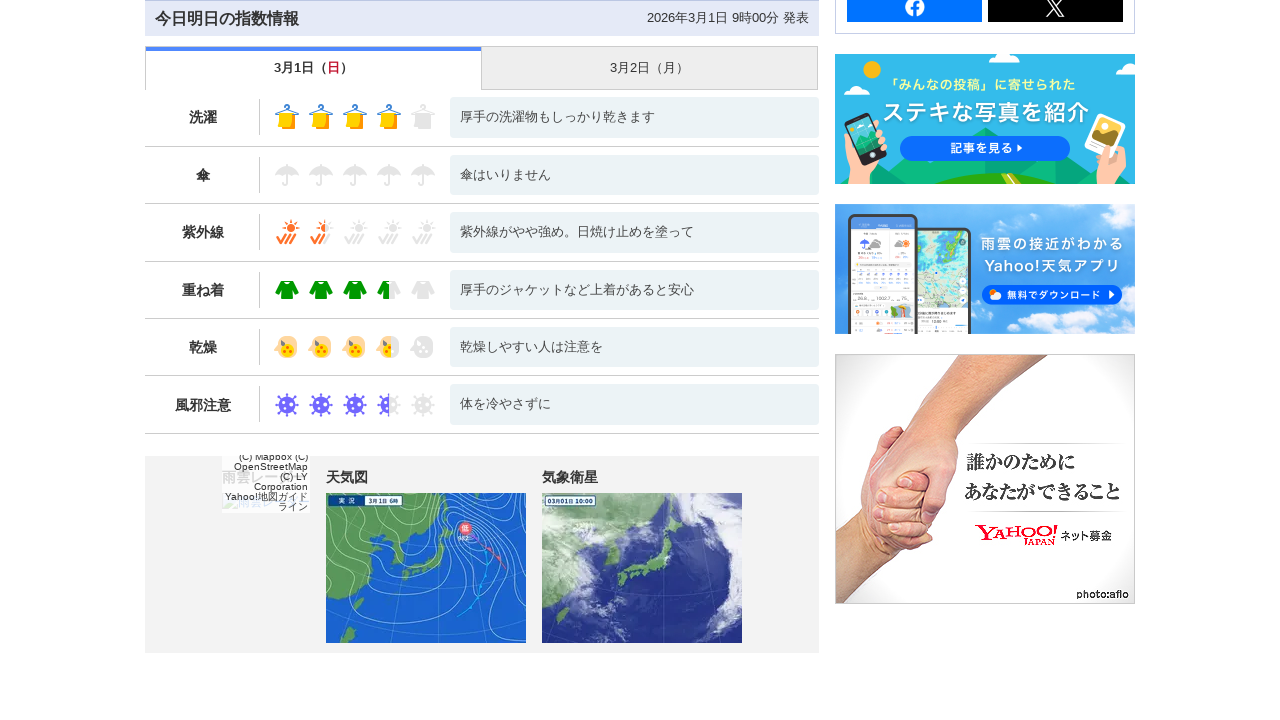

Scrolled to today's pinpoint forecast section
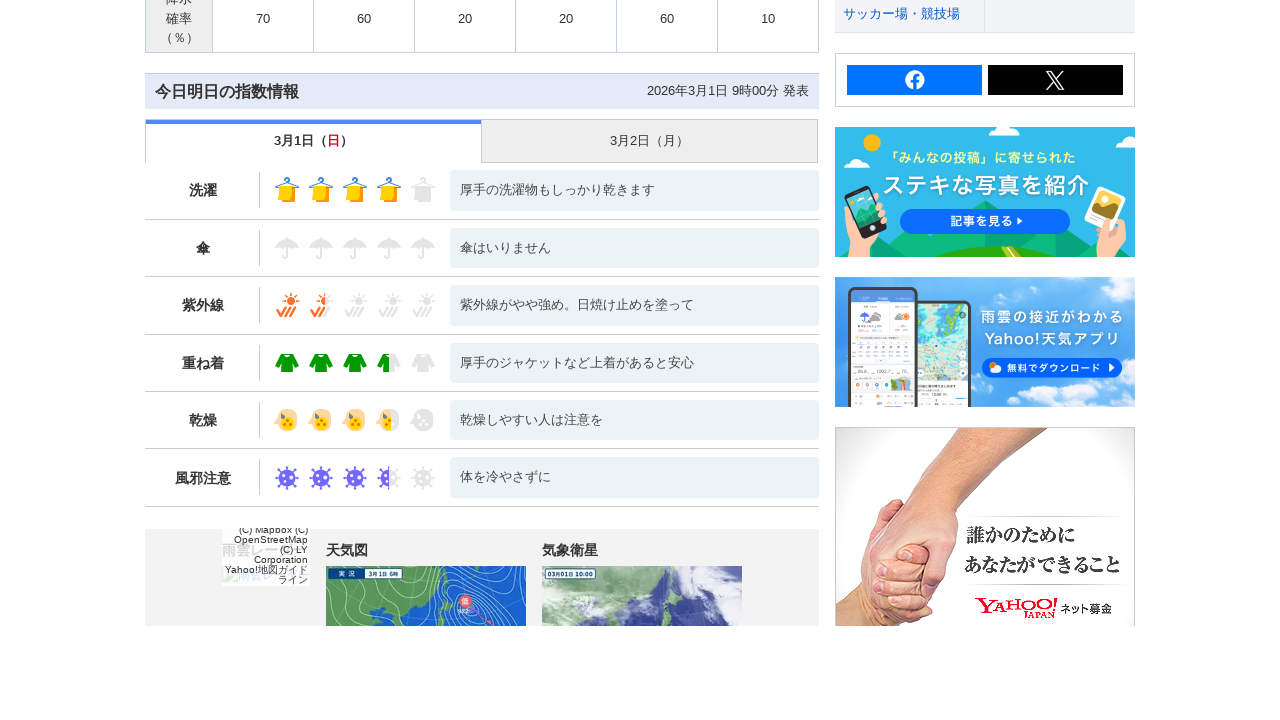

Waited 2 seconds for today's pinpoint forecast section to settle
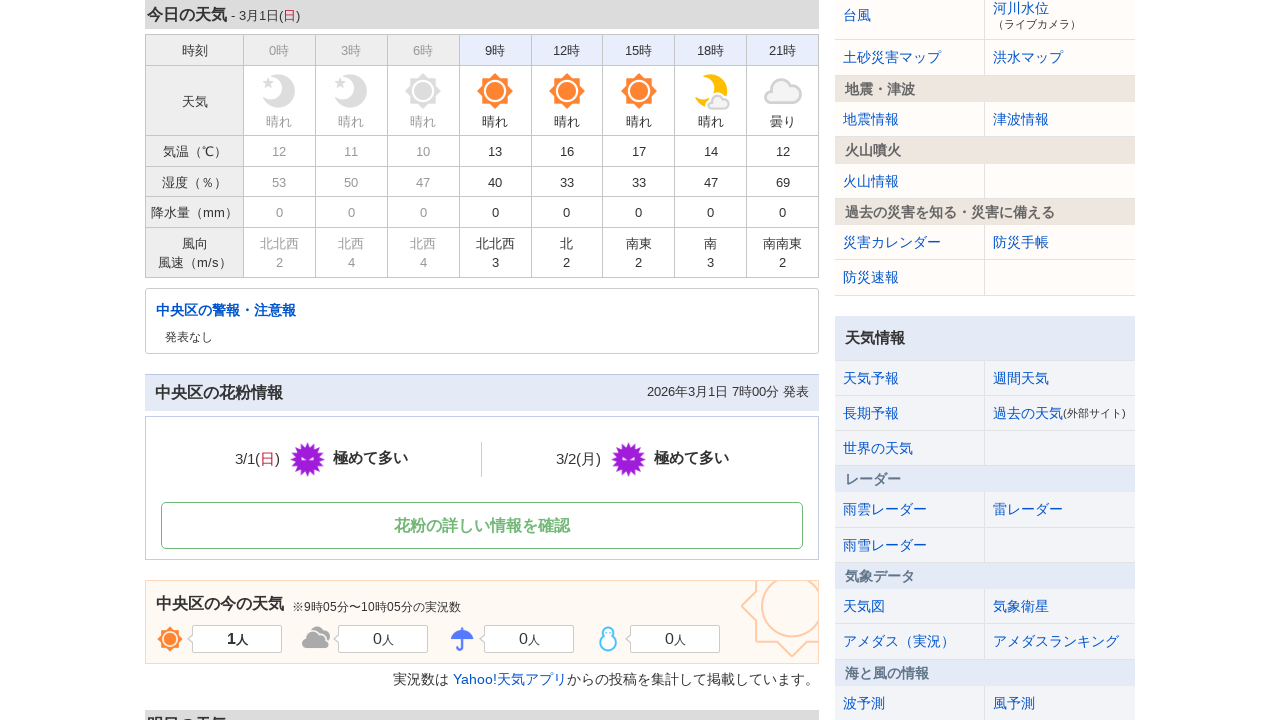

Scrolled to search text field
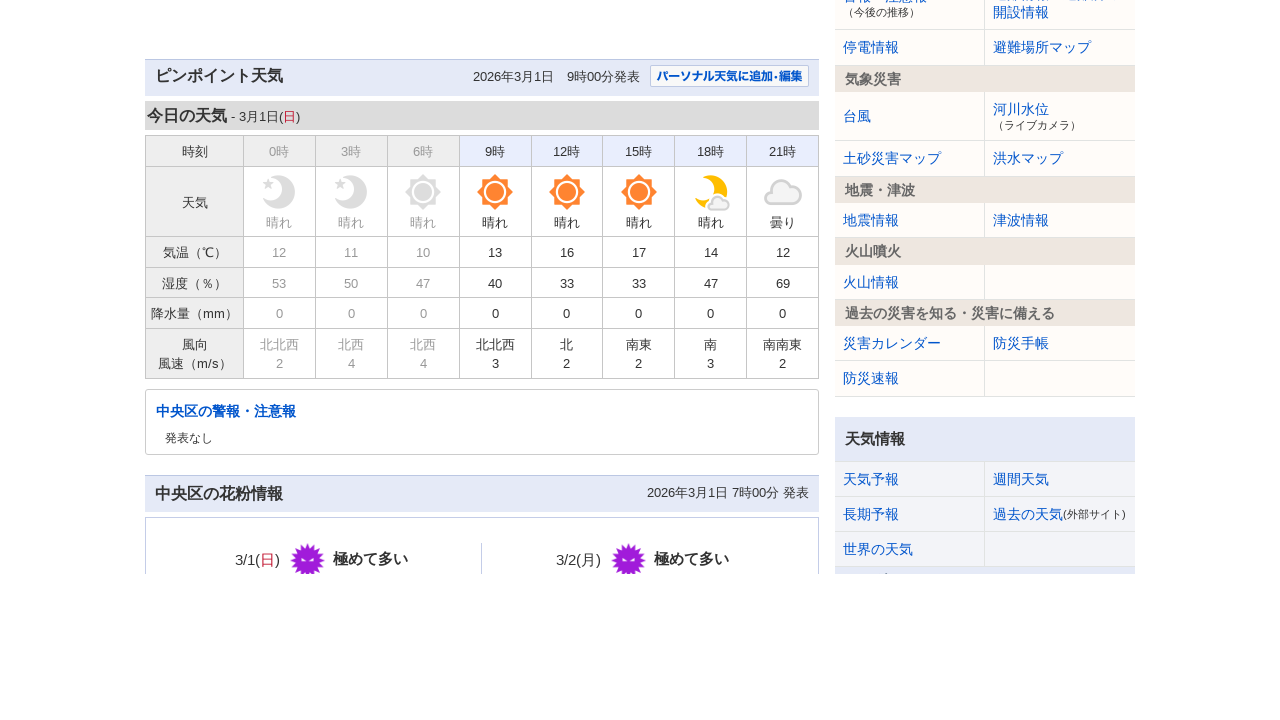

Clicked on search text field at (282, 12) on #searchText
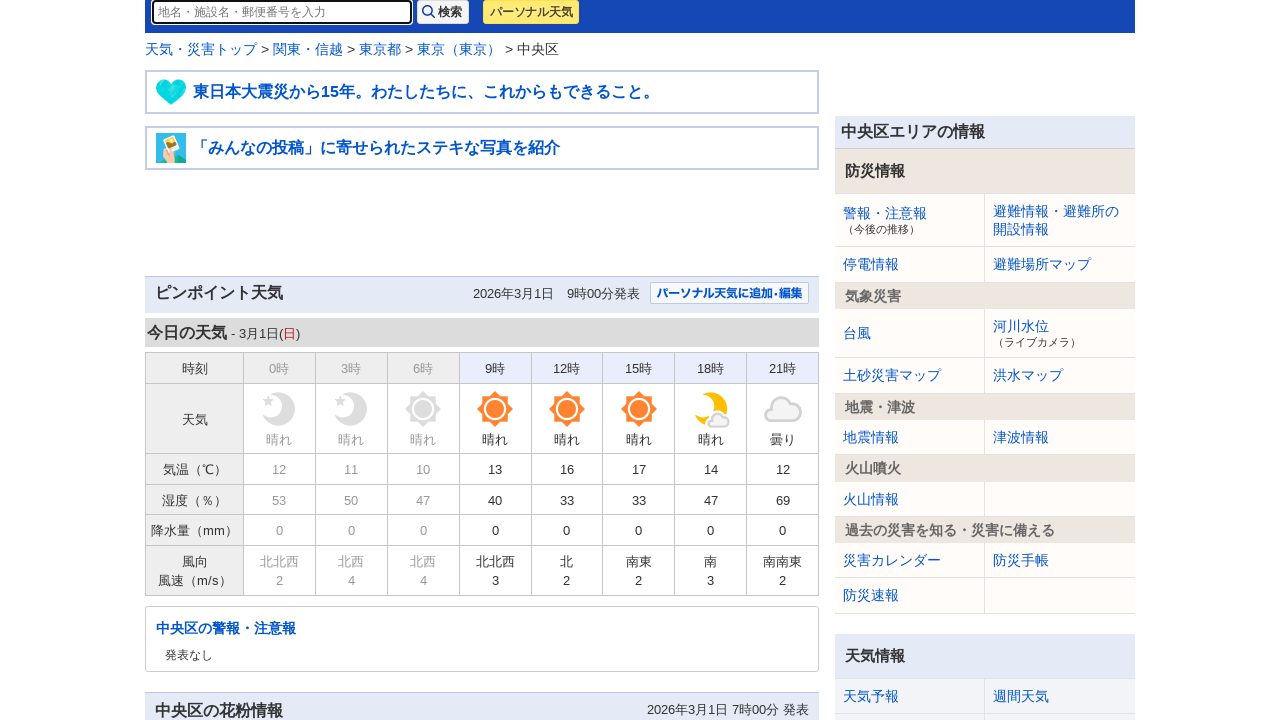

Typed '文字入力のテスト' into search field on #searchText
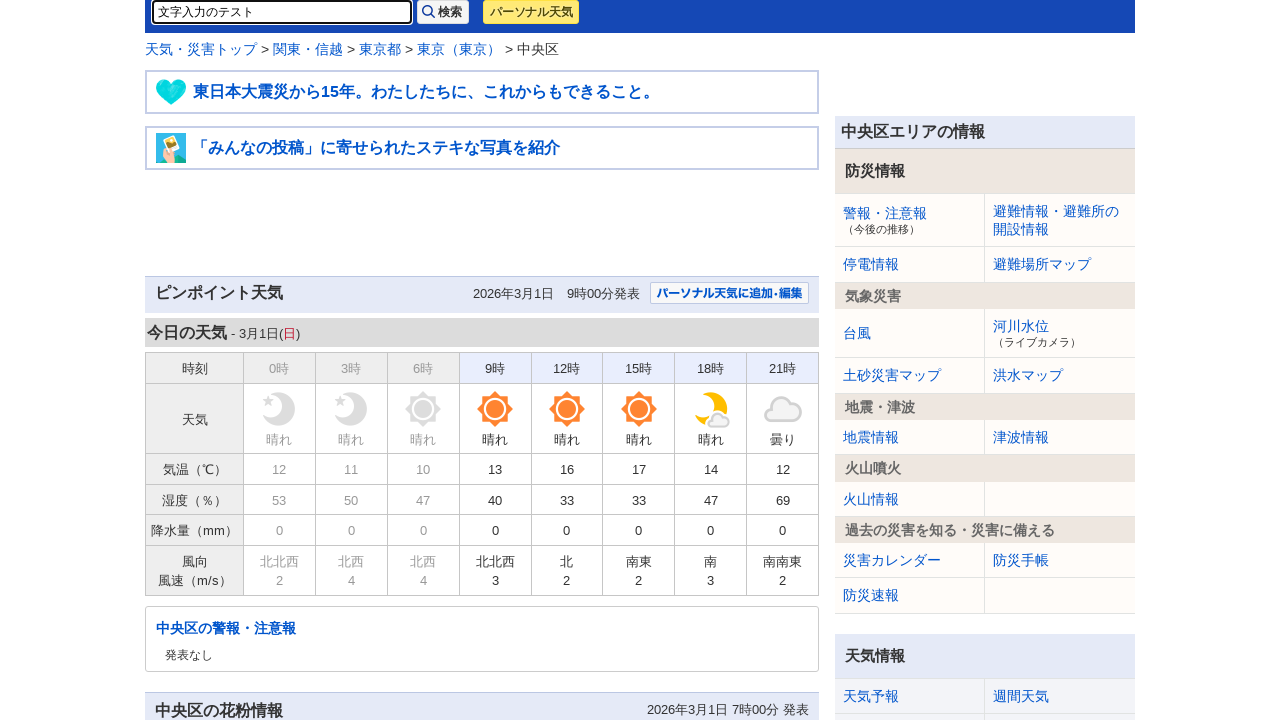

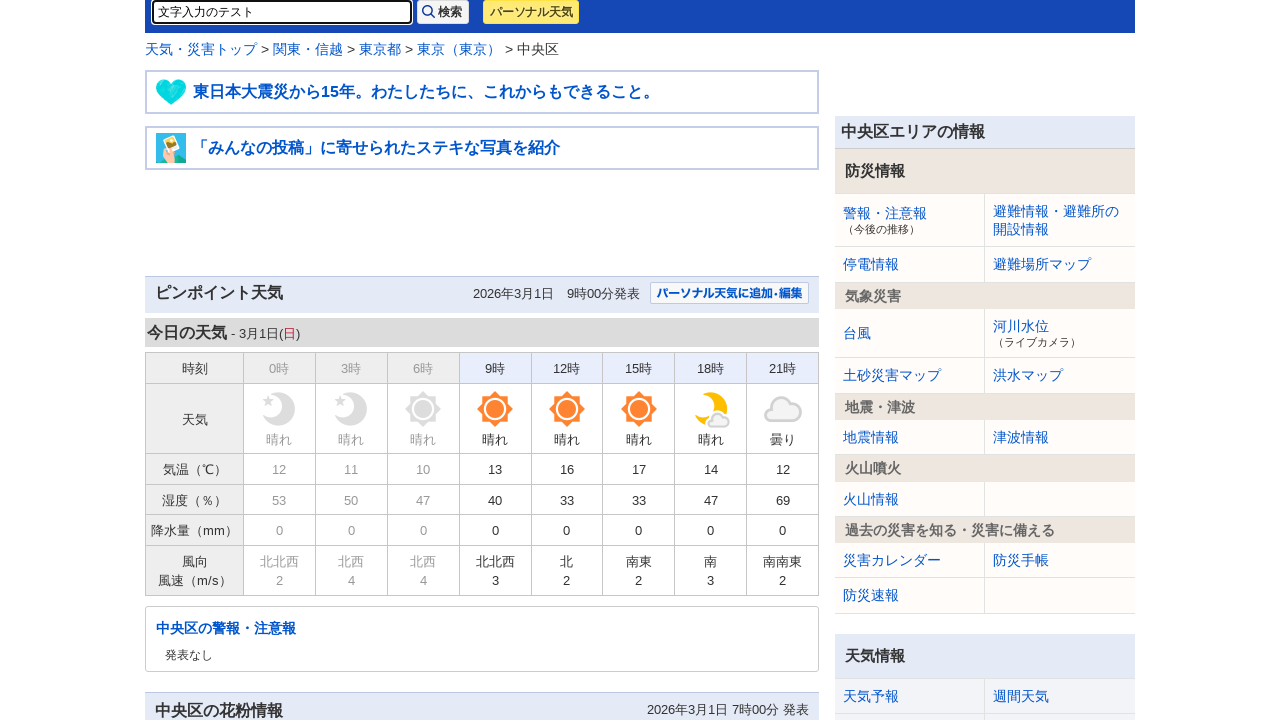